Tests scrolling to form elements on a page and filling in name and date fields. The page requires scrolling to reach the input fields.

Starting URL: https://formy-project.herokuapp.com/scroll

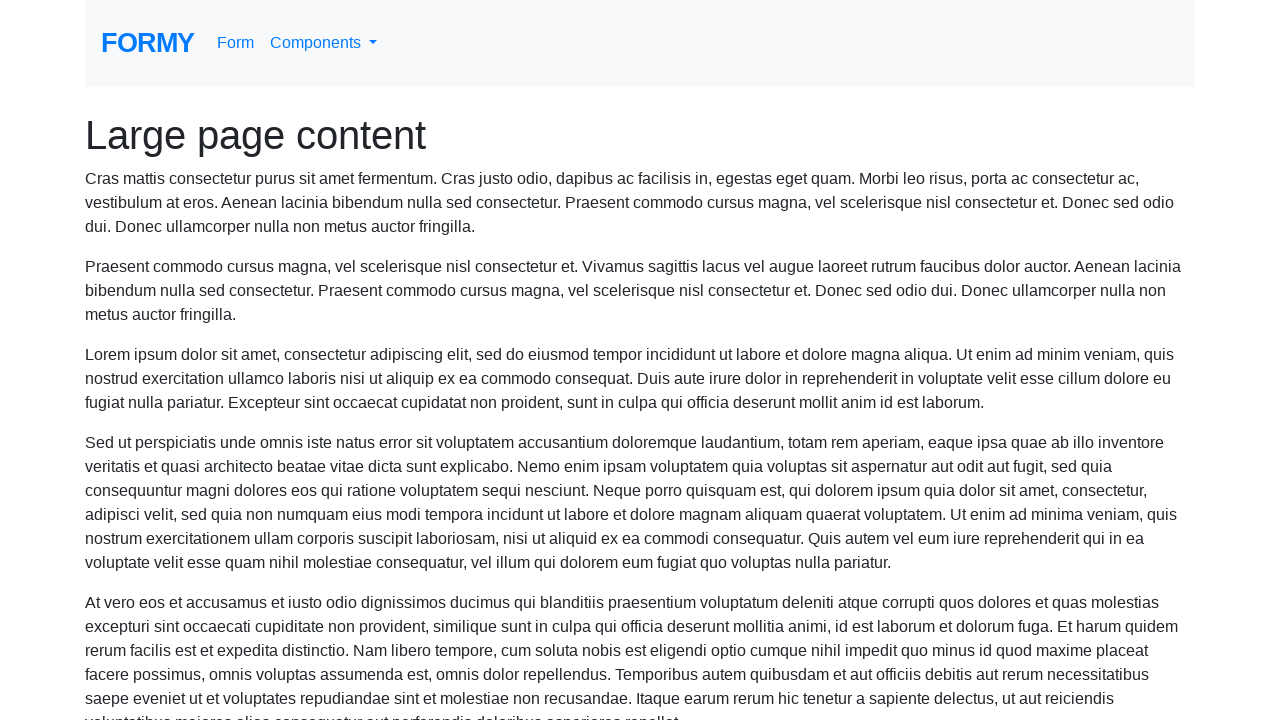

Scrolled name field into view
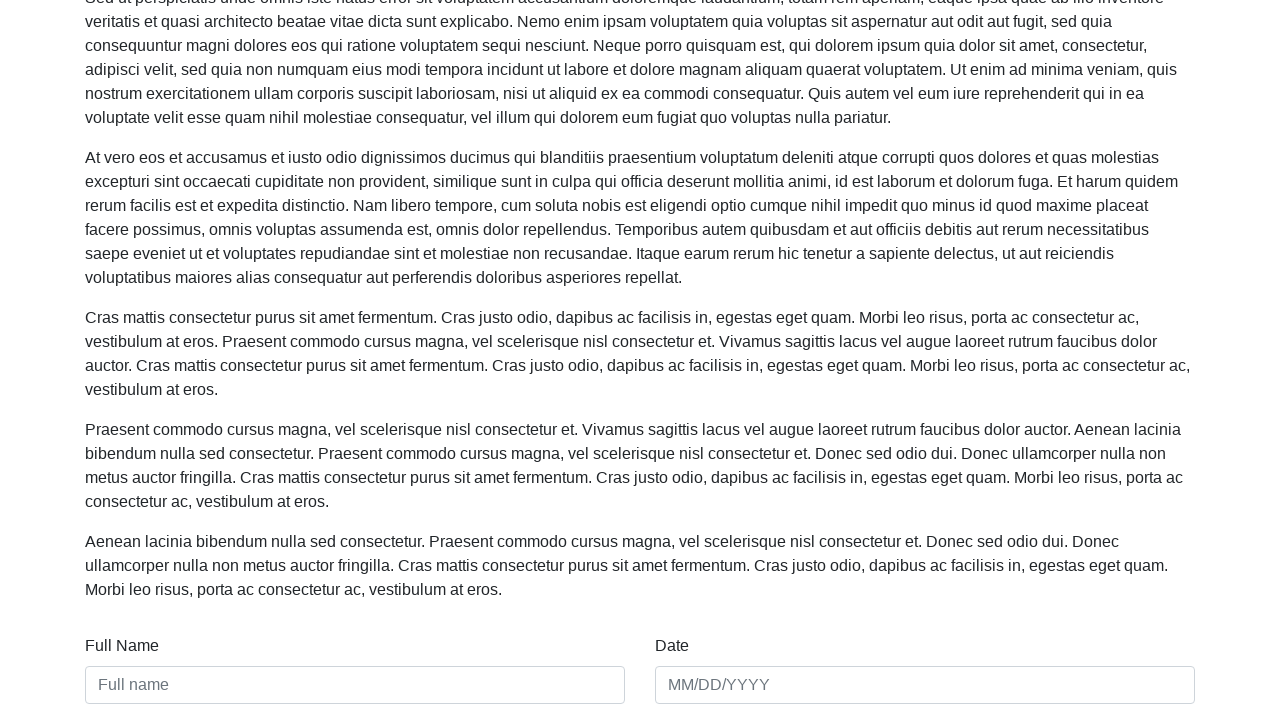

Filled name field with 'Sarah Mitchell' on #name
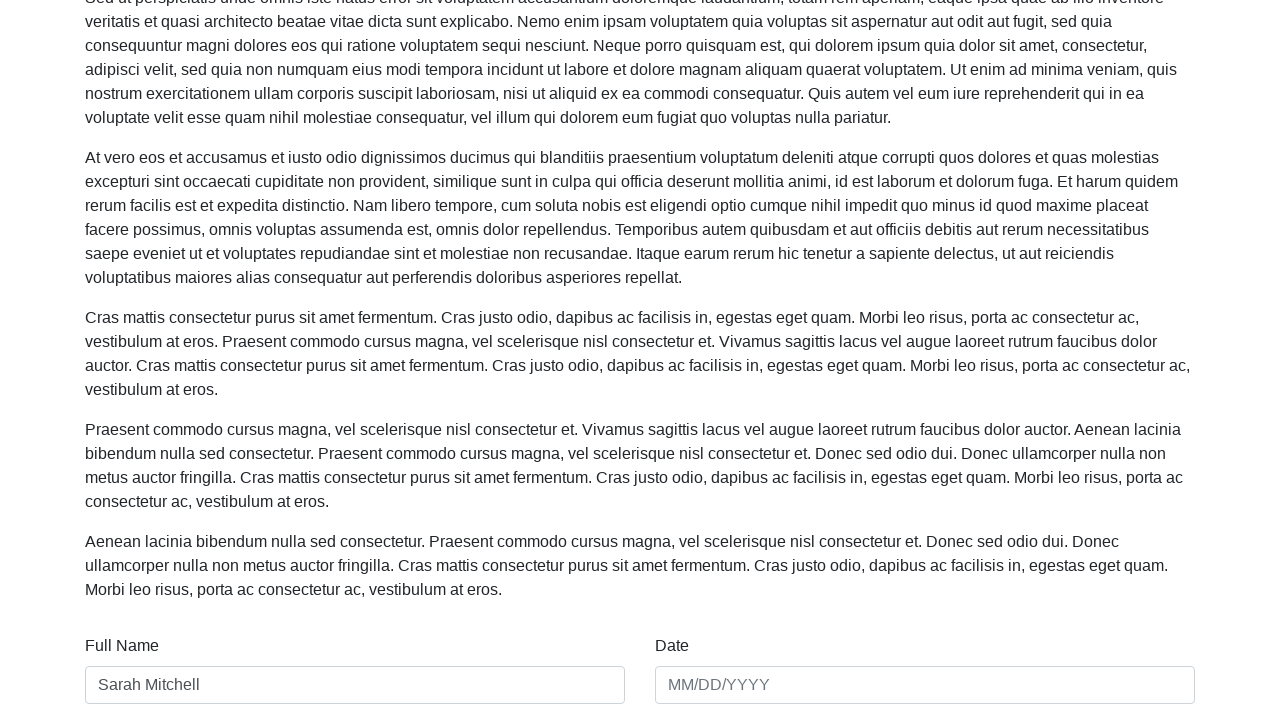

Scrolled date field into view
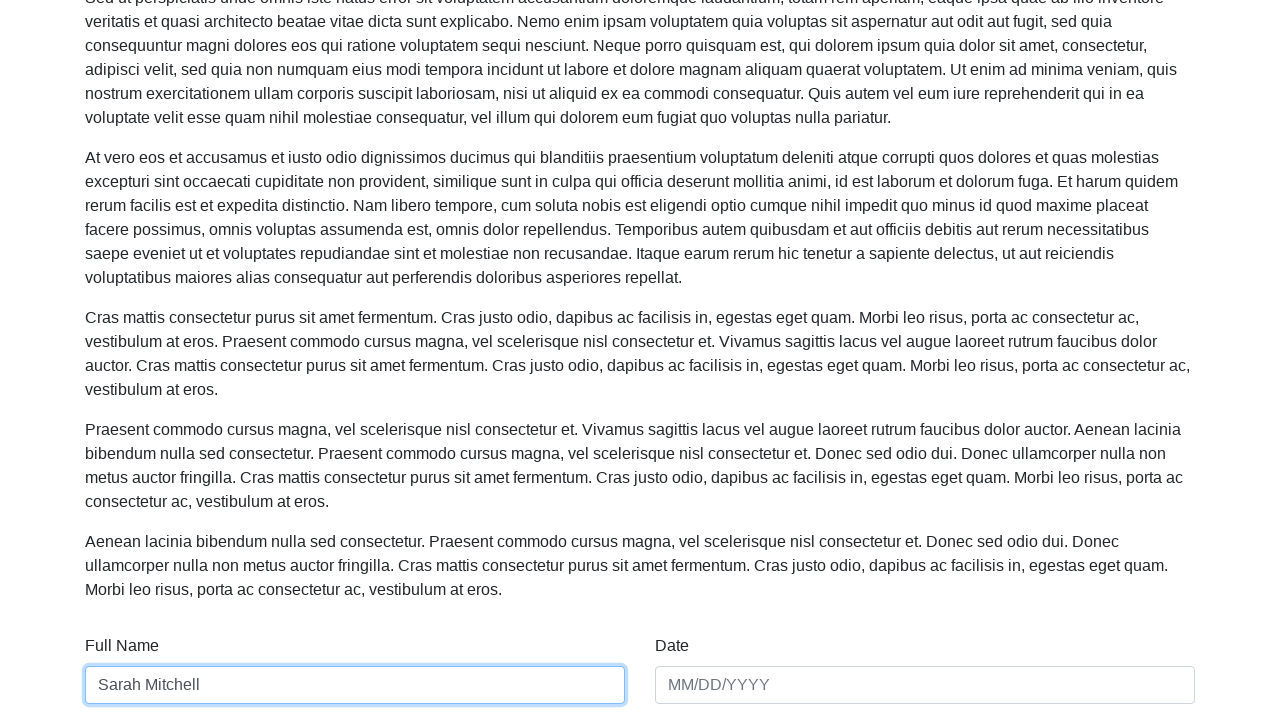

Filled date field with '2024-03-15' on #date
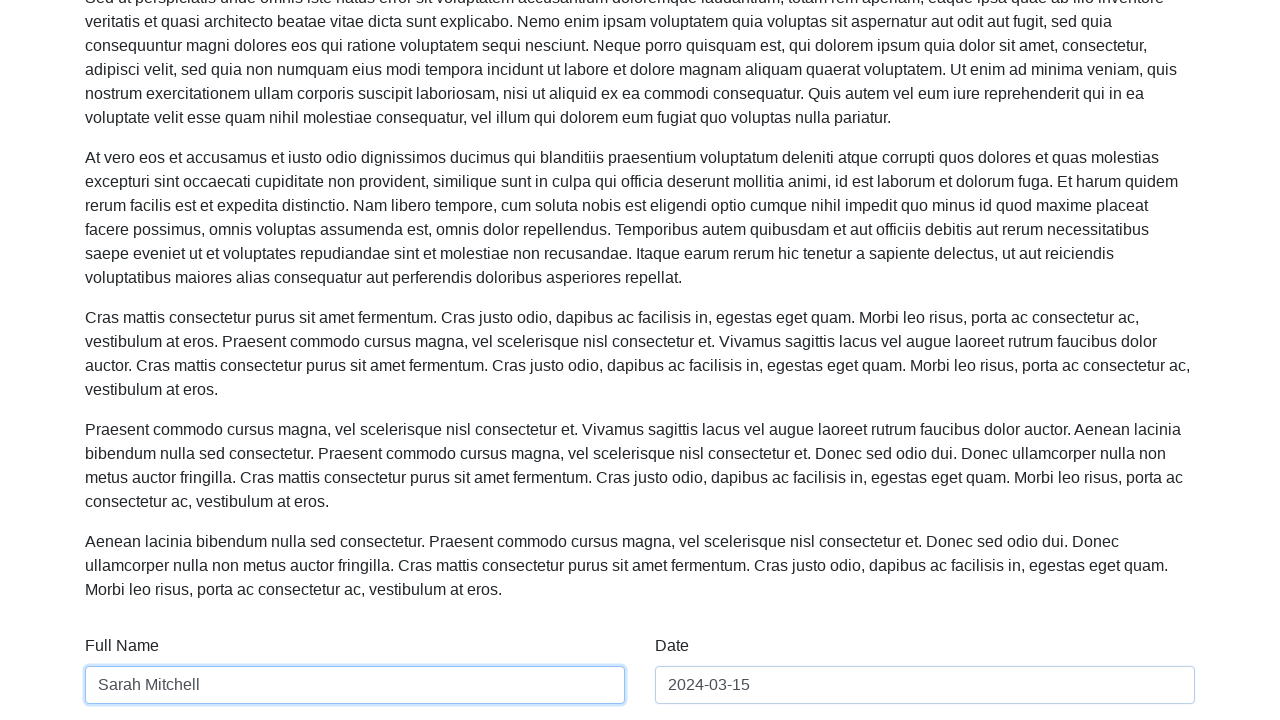

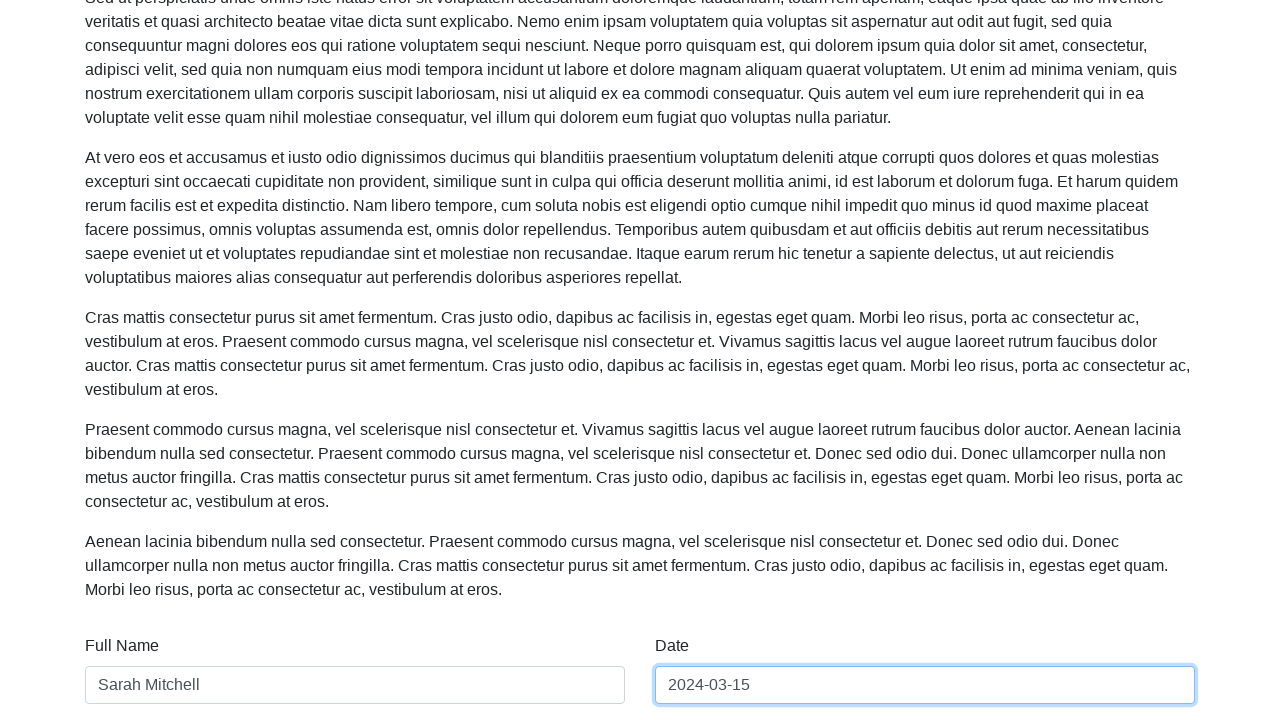